Navigates to Salesforce login page and verifies the presence of username input field and counts all links on the page

Starting URL: https://login.salesforce.com/

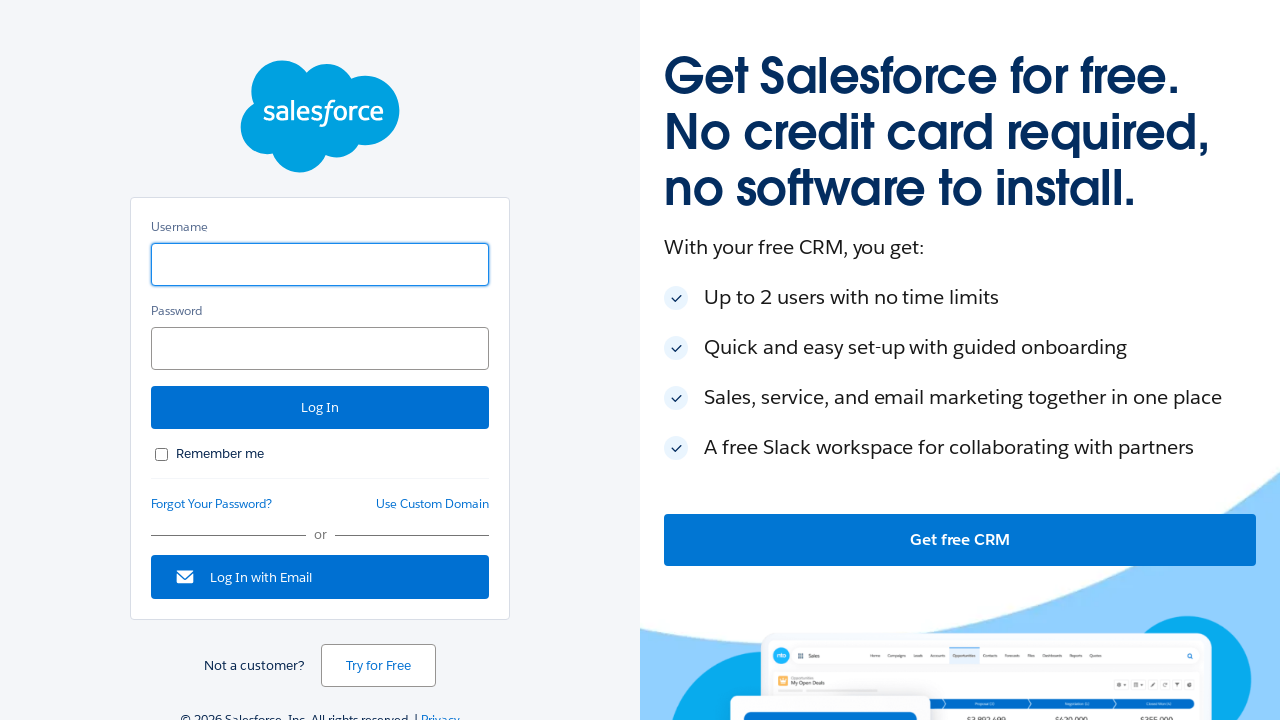

Navigated to Salesforce login page
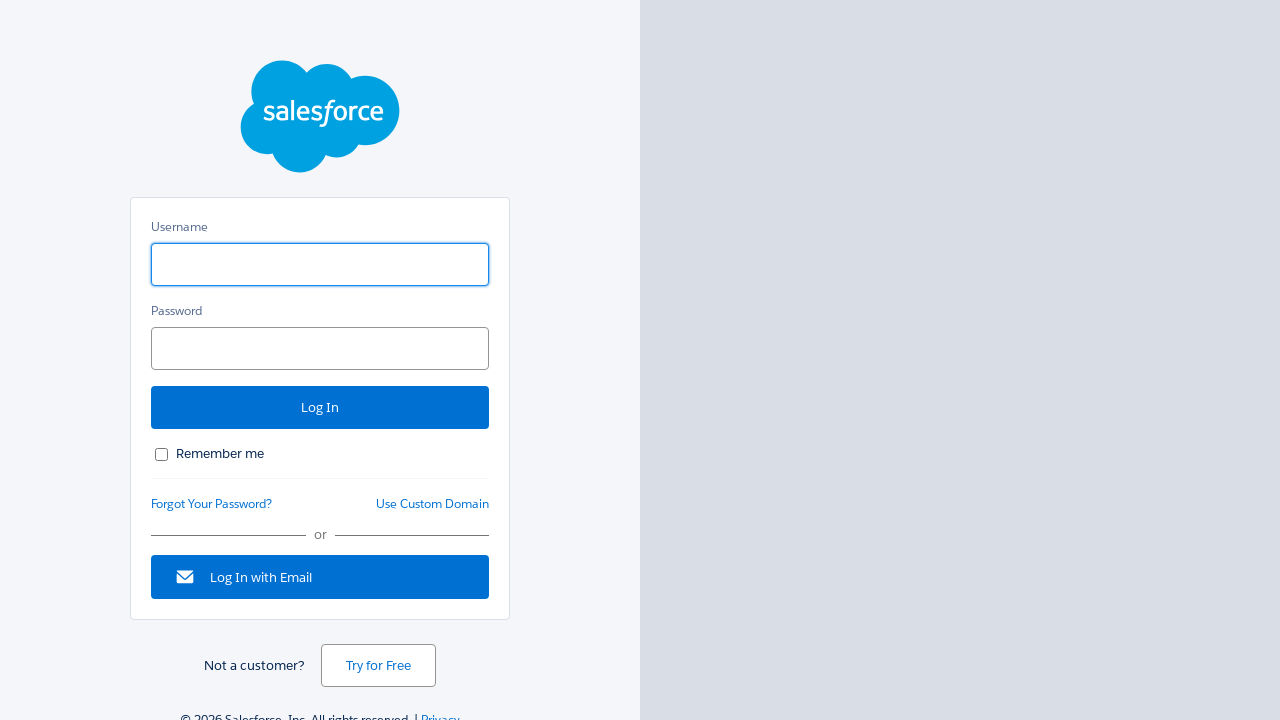

Located username input field using XPath
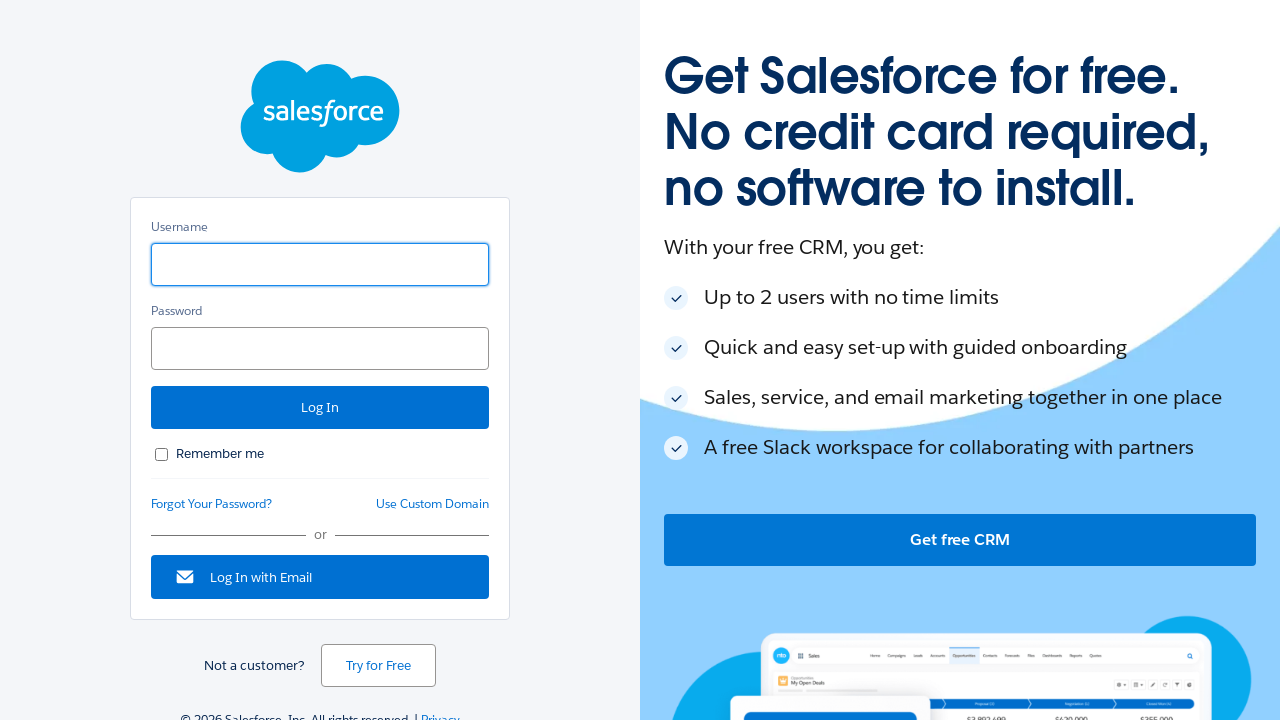

Retrieved bounding box of username input field
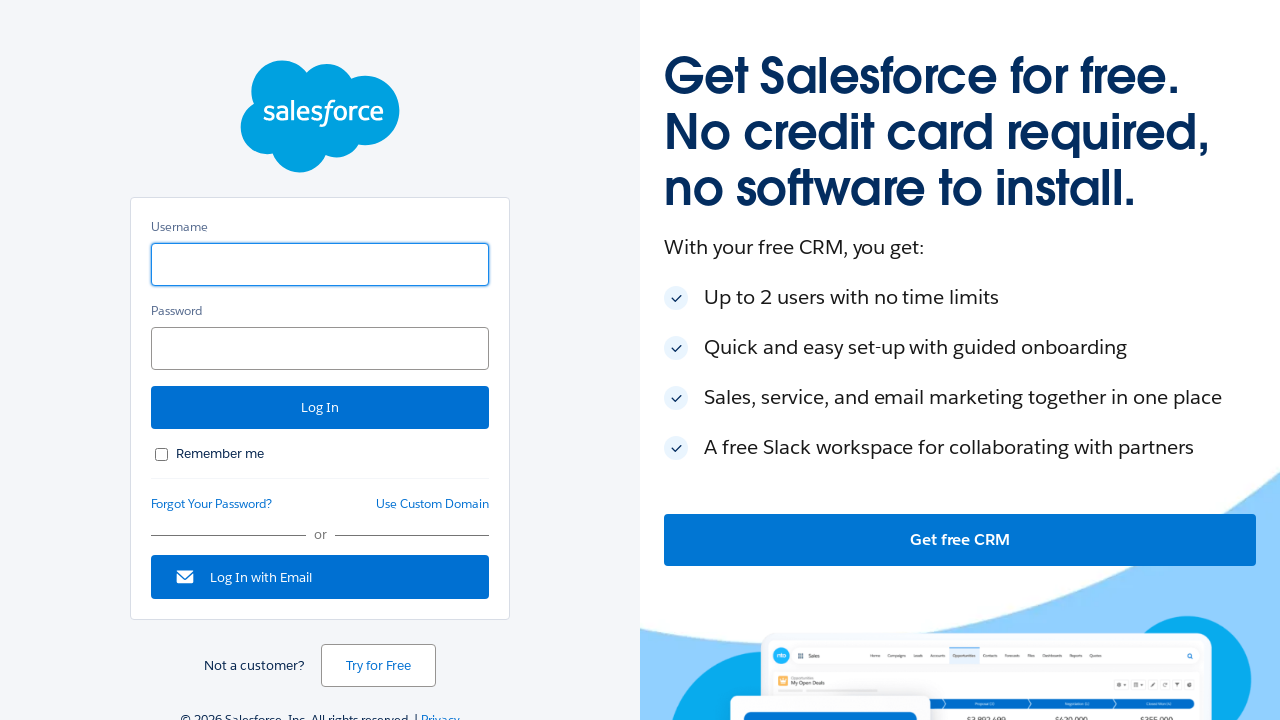

Located all links on the page - found 8 links
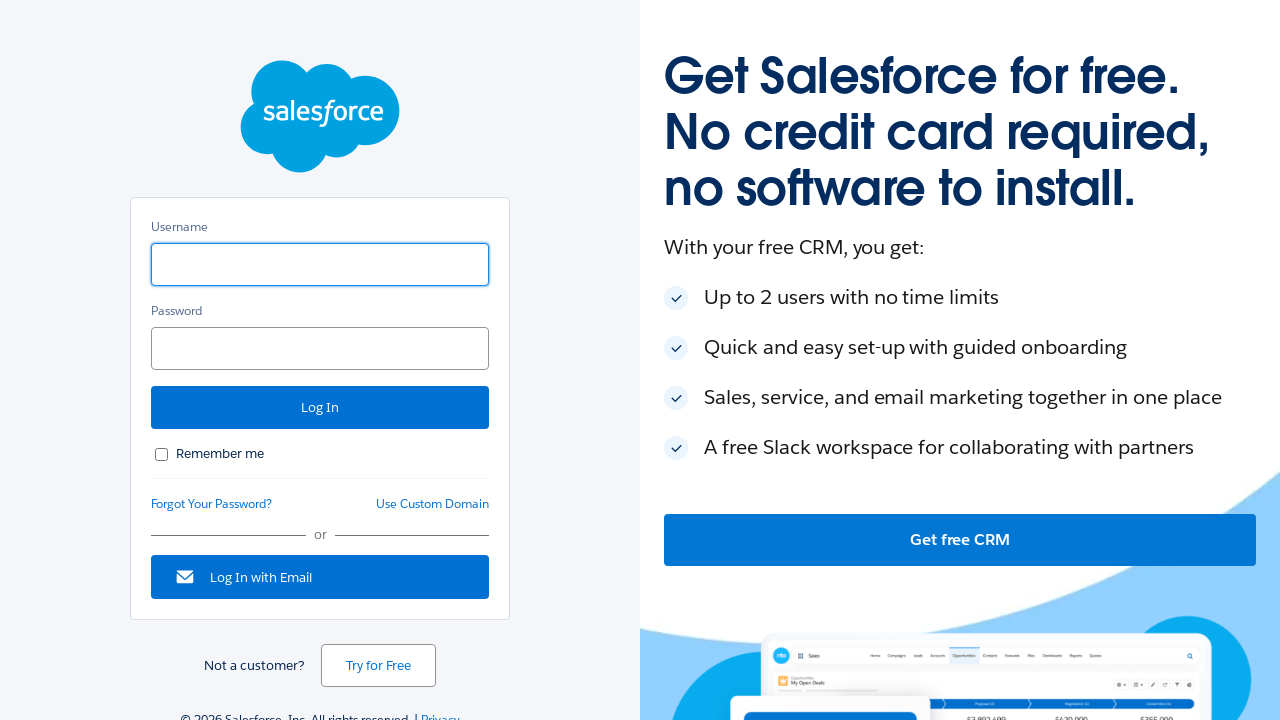

Verified link count: 8 total links on Salesforce login page
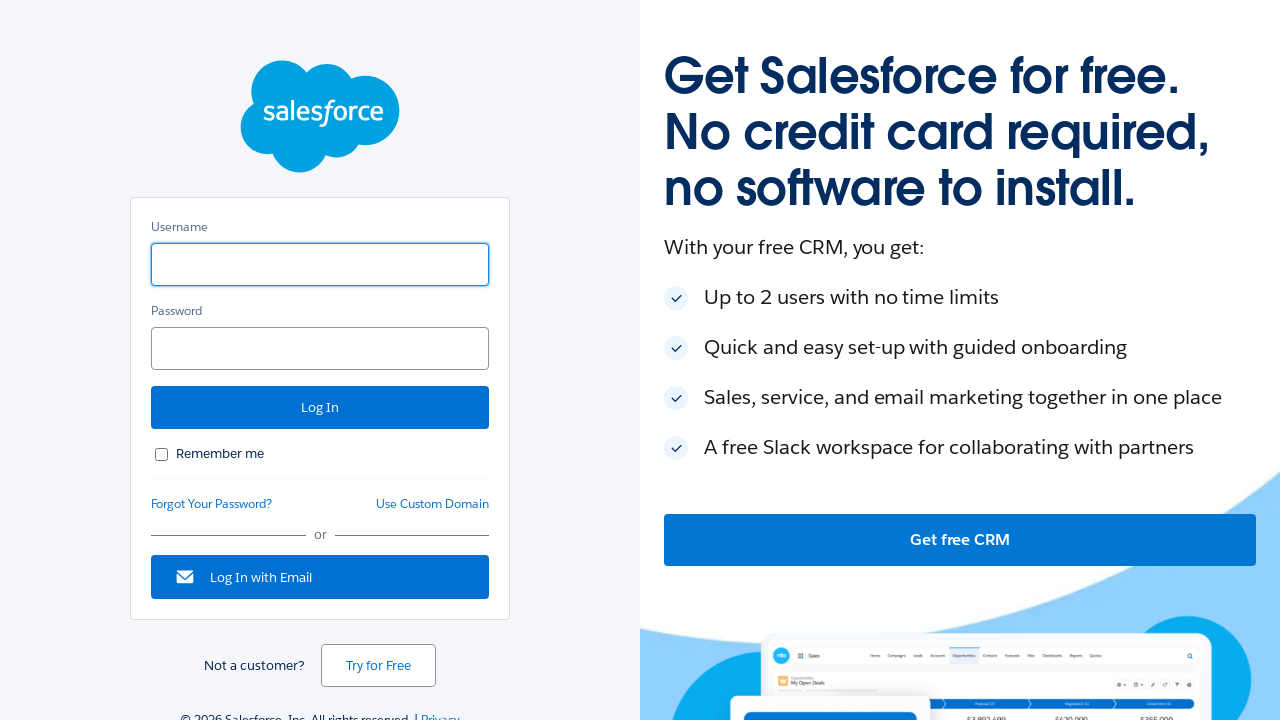

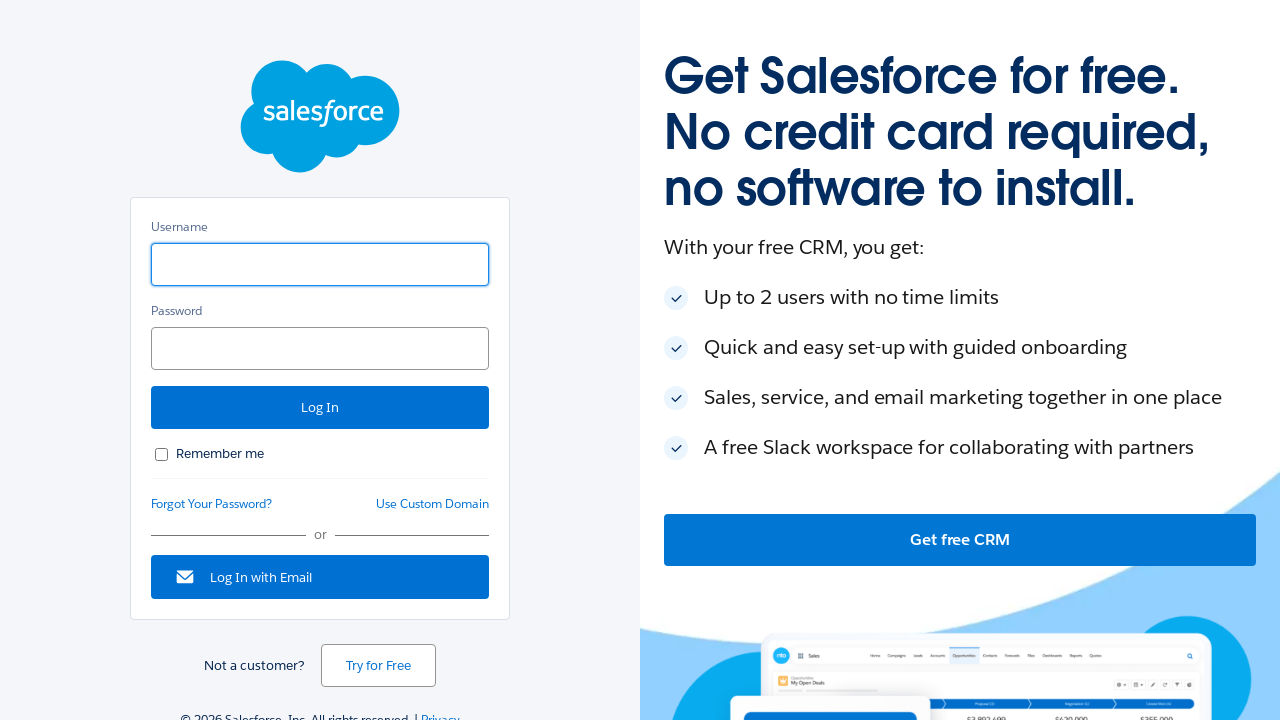